Tests toggling all tasks as completed by adding multiple items and using the toggle-all checkbox

Starting URL: https://todomvc.com/examples/react/dist/

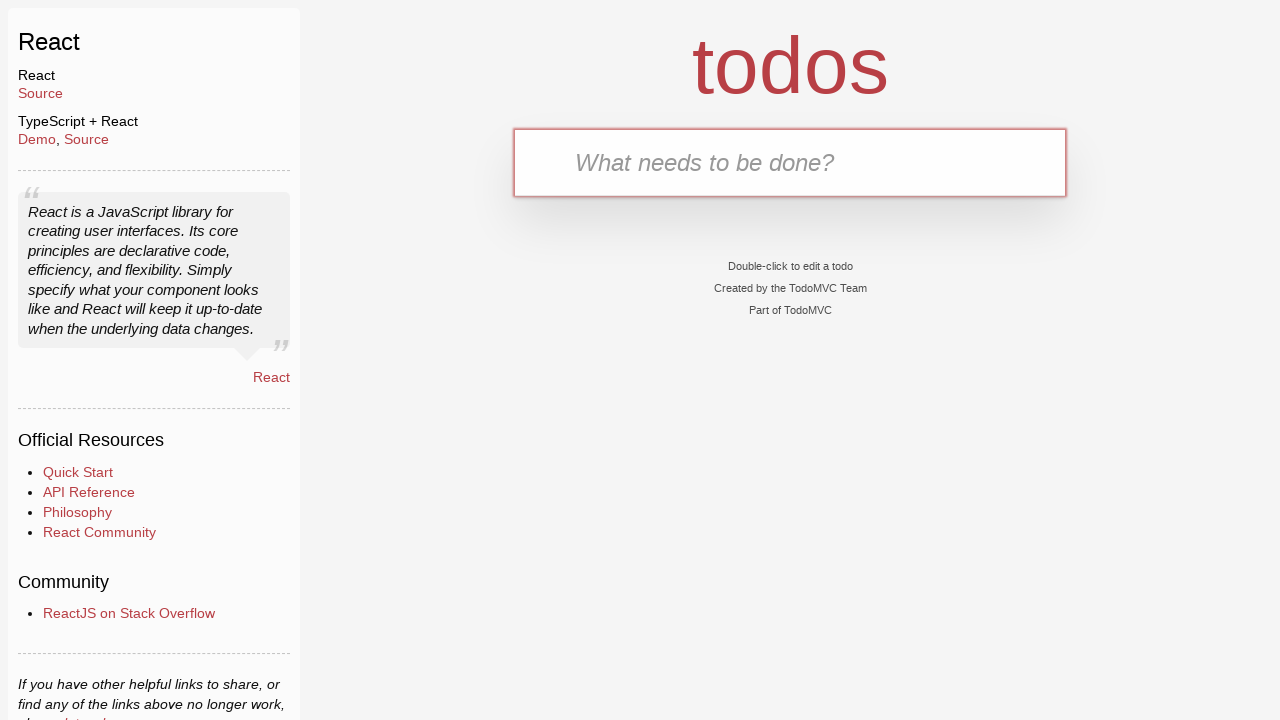

Filled new todo input with 'item1' on internal:label="New Todo Input"i
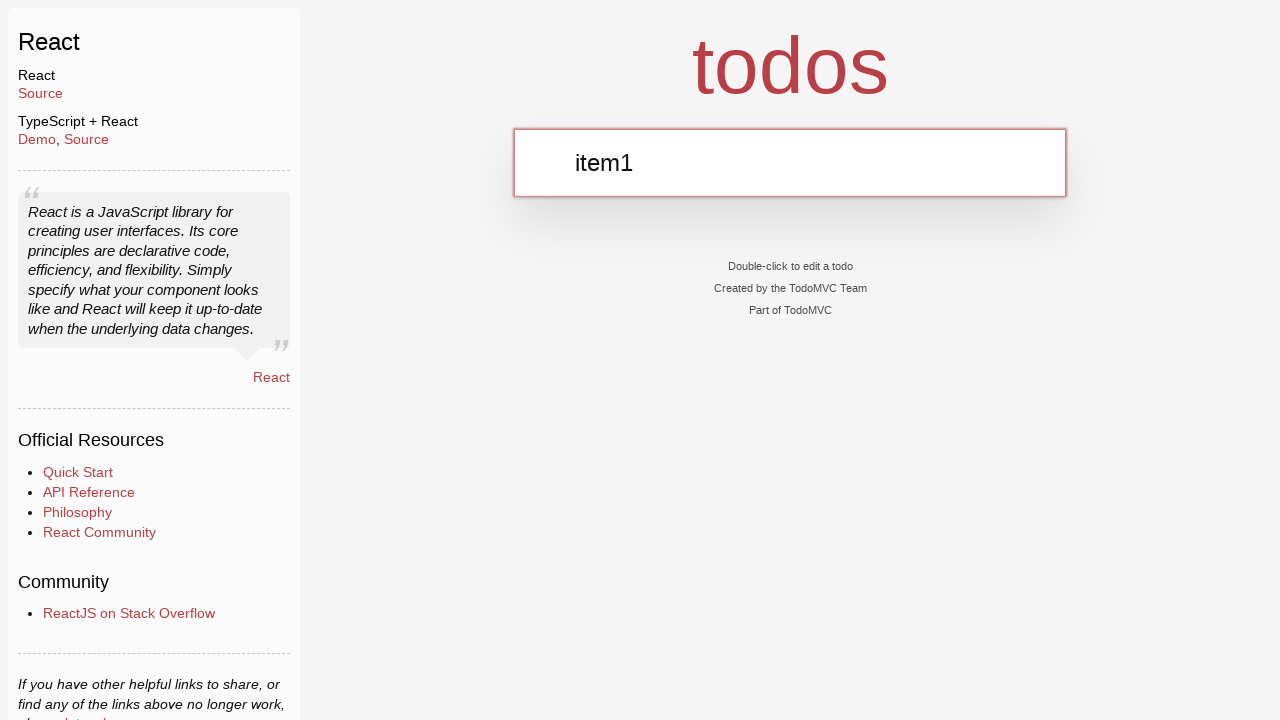

Pressed Enter to add first todo item on internal:label="New Todo Input"i
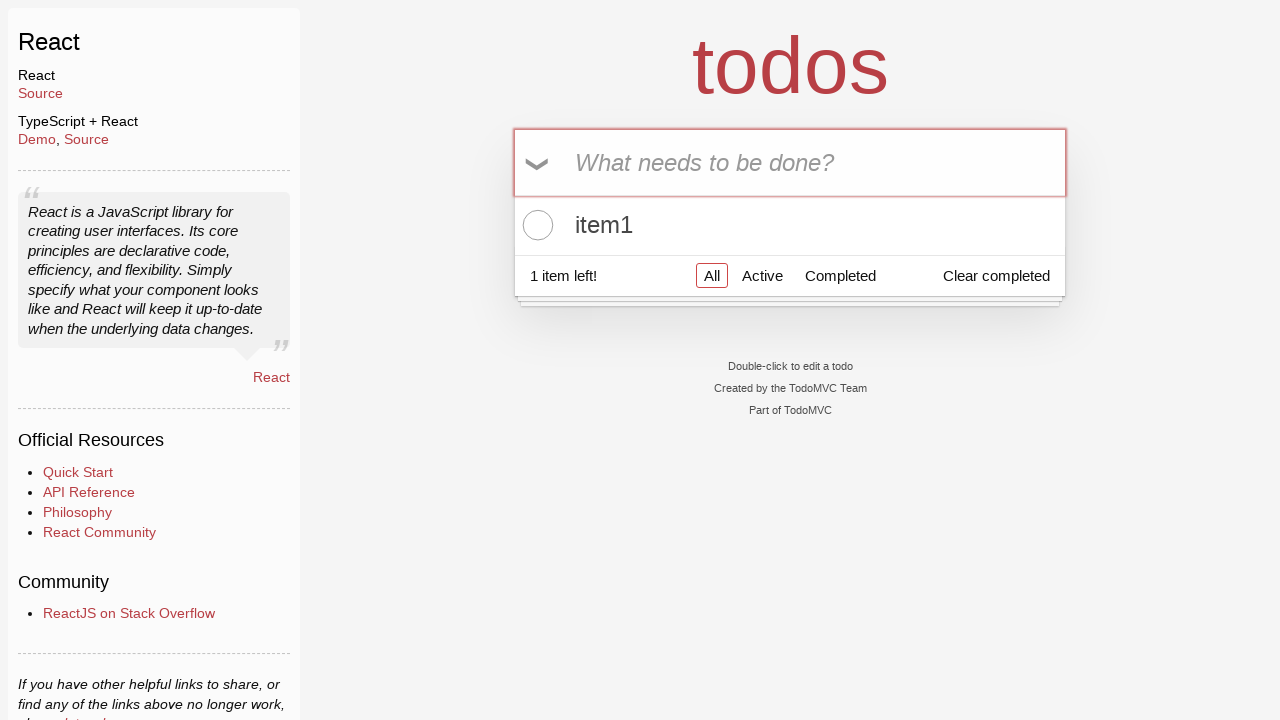

Filled new todo input with 'item2' on internal:label="New Todo Input"i
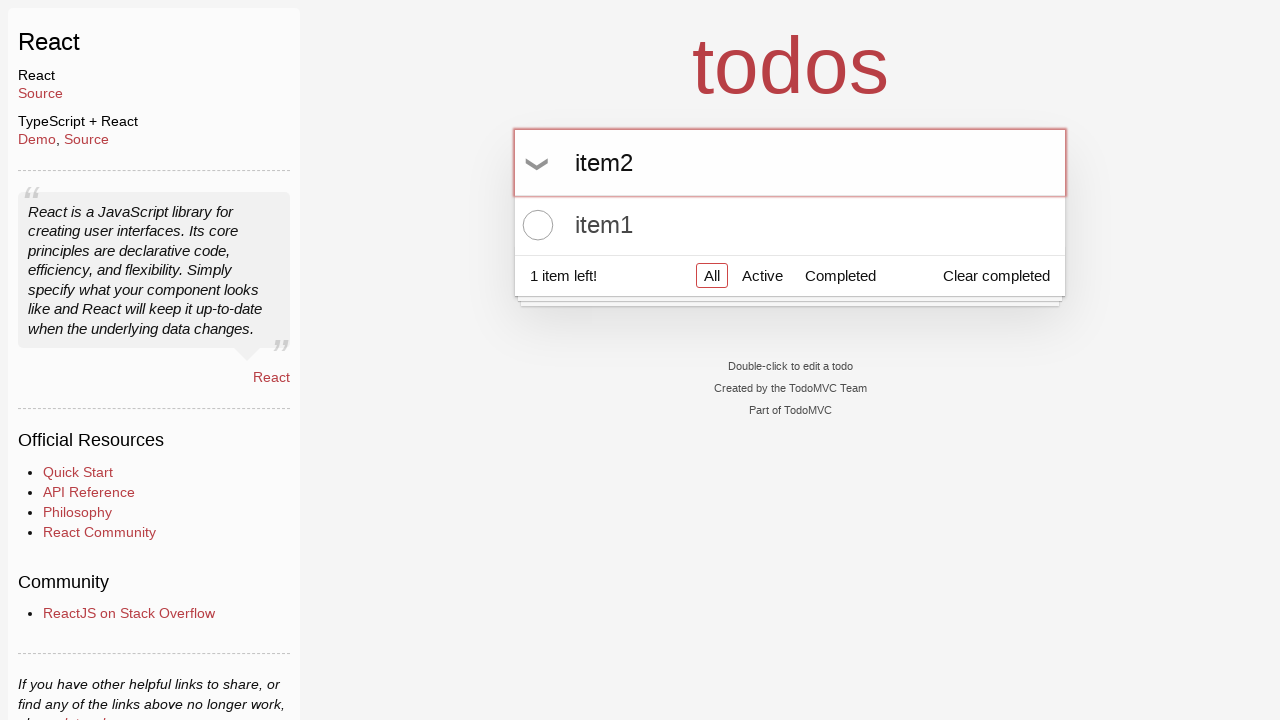

Pressed Enter to add second todo item on internal:label="New Todo Input"i
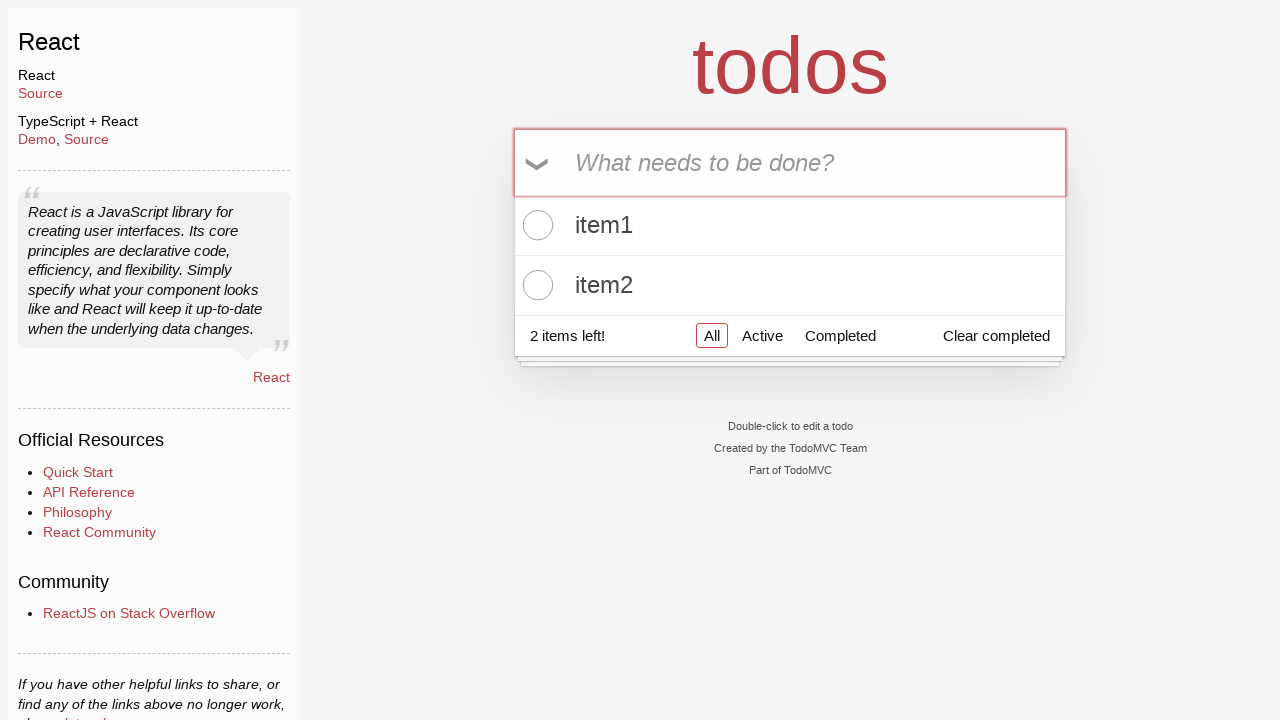

Clicked toggle-all checkbox to mark all items as completed at (539, 163) on internal:testid=[data-testid="toggle-all"s]
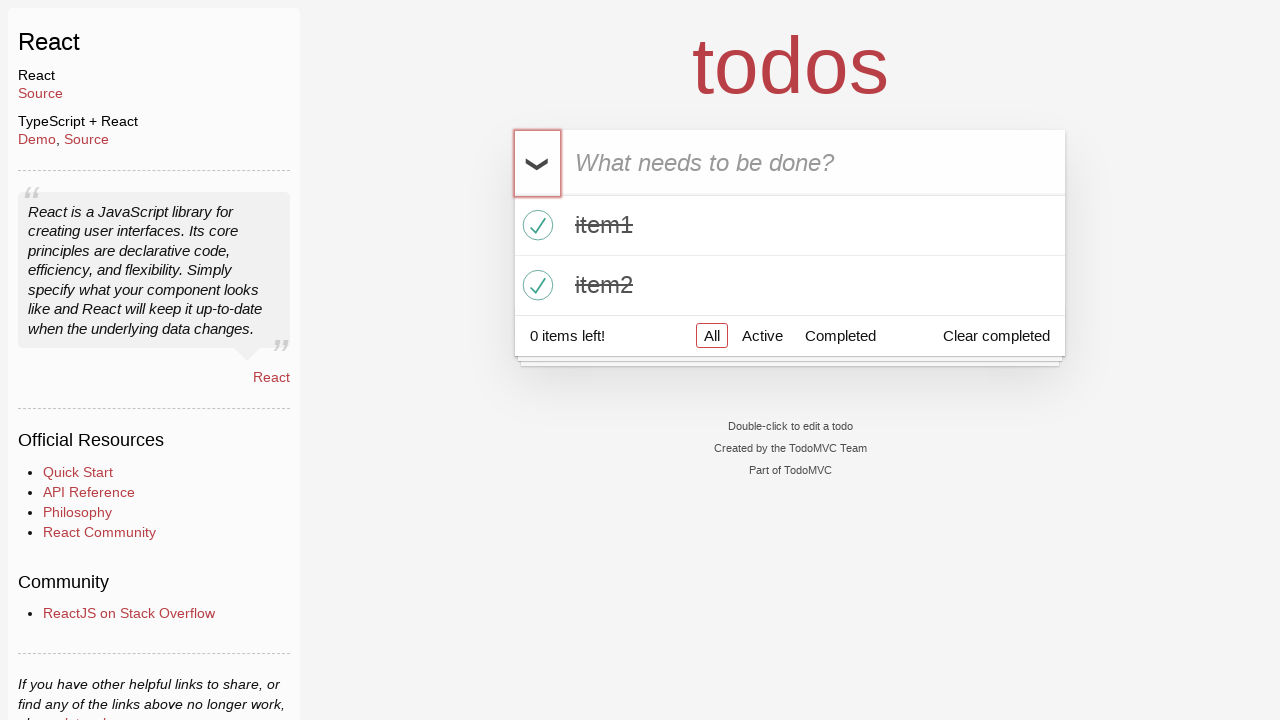

Verified that todo item toggles are in checked state
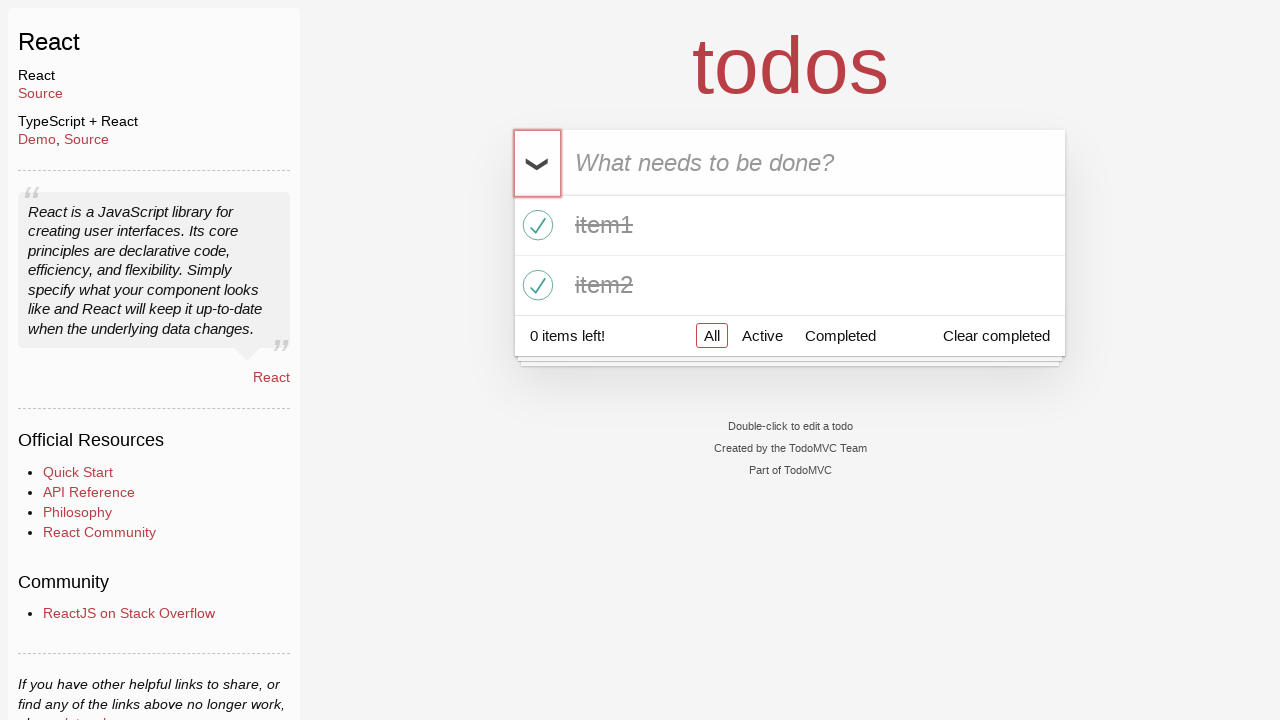

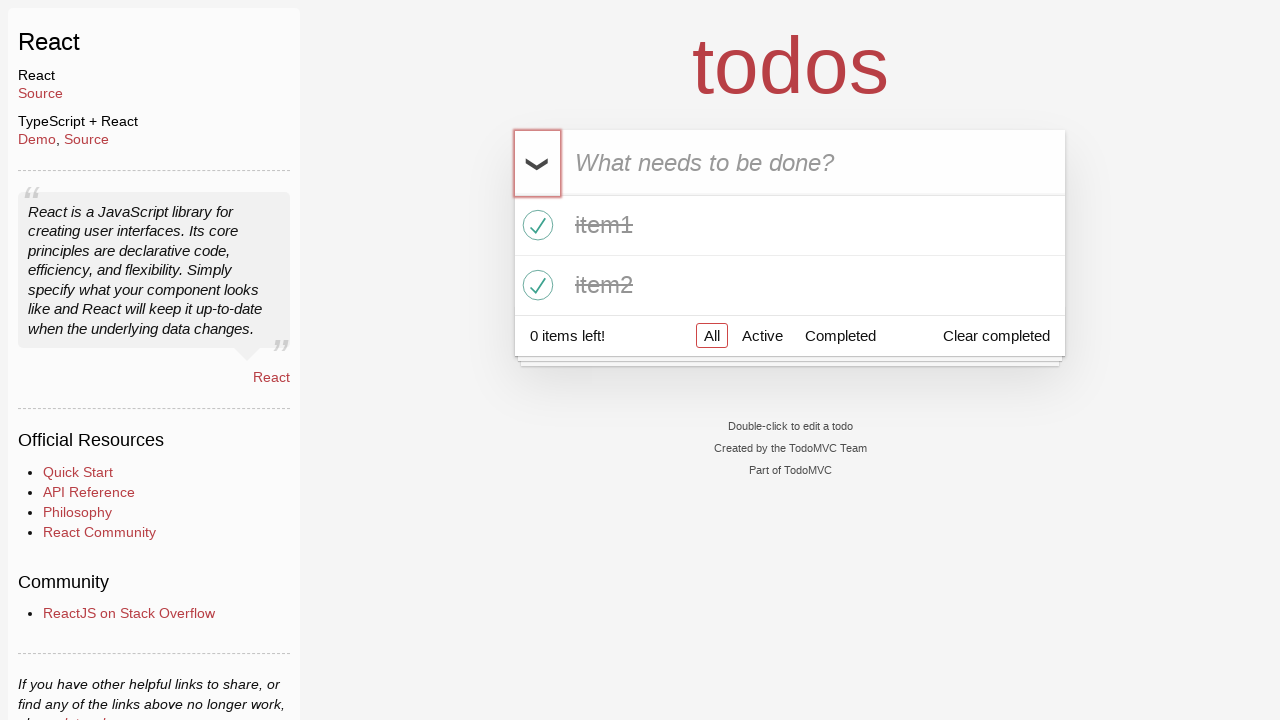